Tests link counting functionality on a webpage, specifically counting total links, footer links, and first column footer links, then opens each first column footer link in a new tab and retrieves page titles

Starting URL: https://www.rahulshettyacademy.com/AutomationPractice/

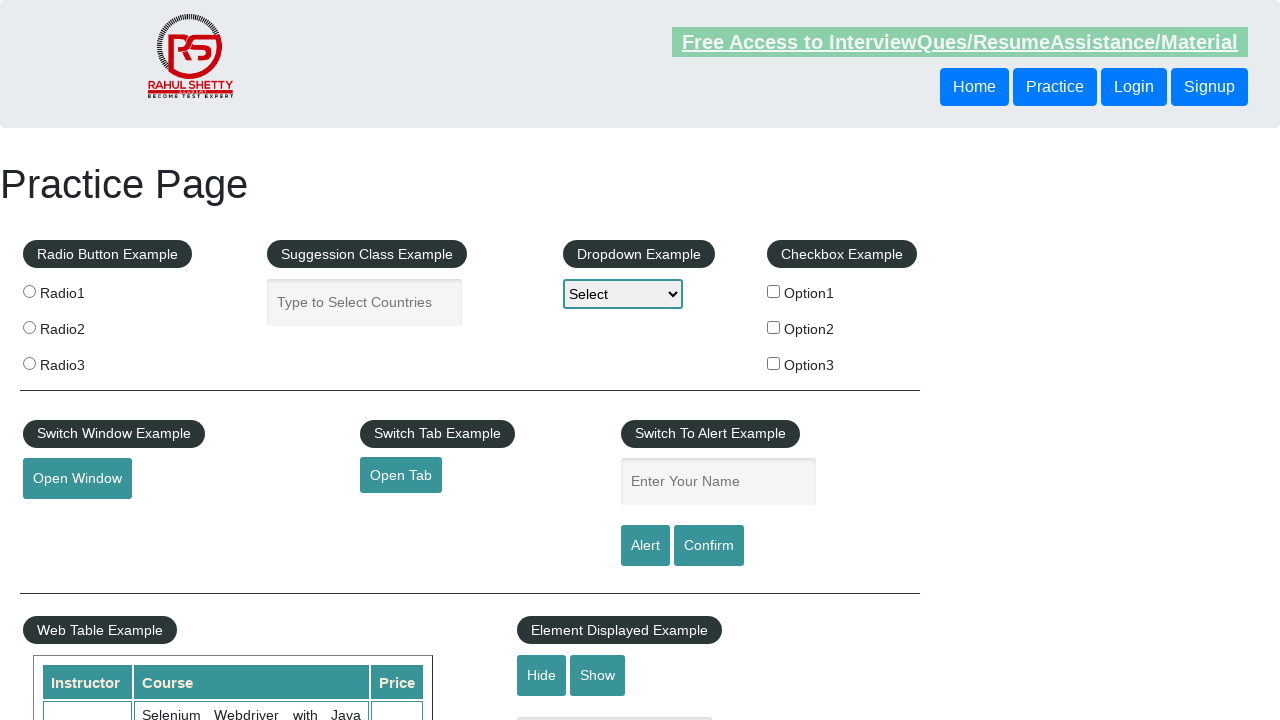

Navigated to QAclickAcademy AutomationPractice page
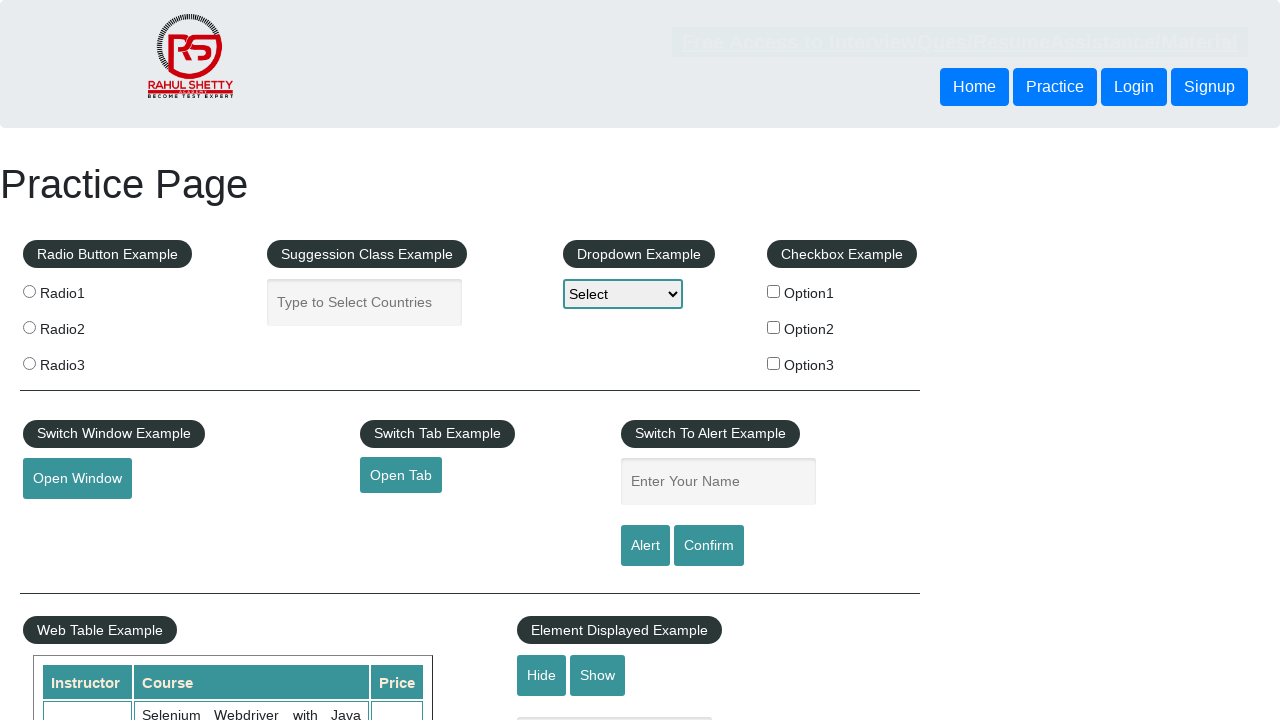

Counted total links on webpage: 27
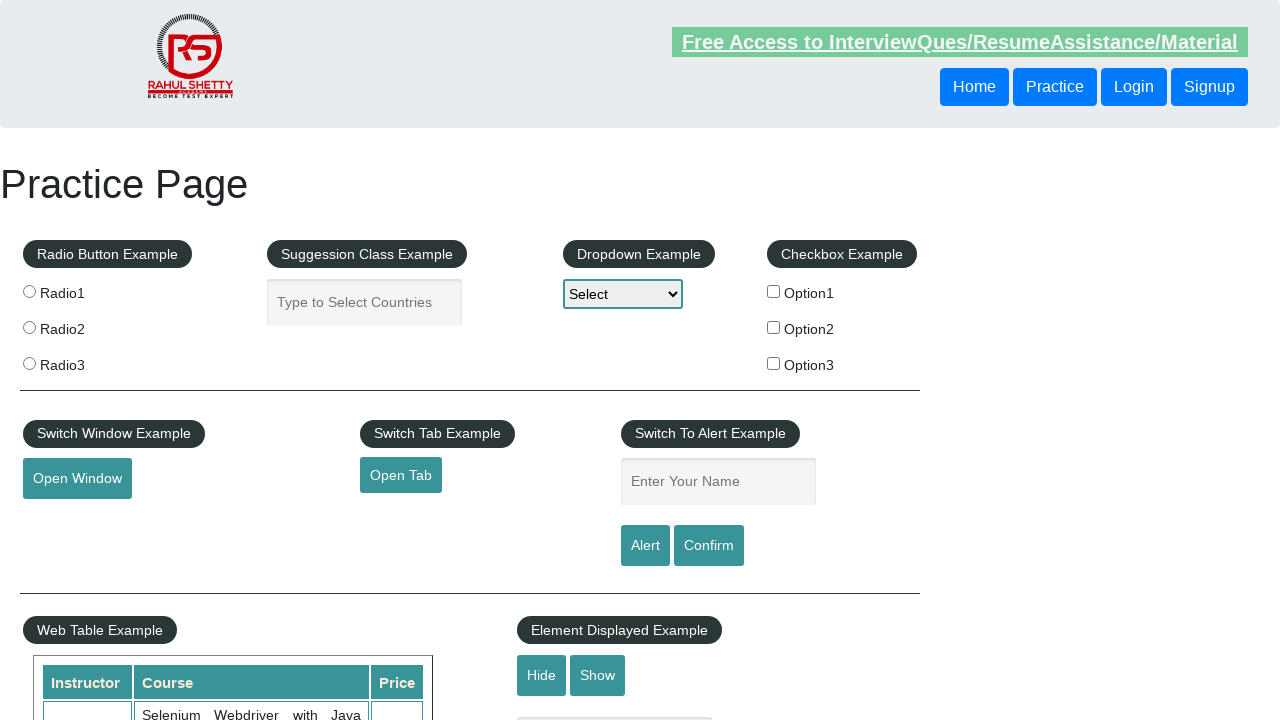

Located footer section with id 'gf-BIG'
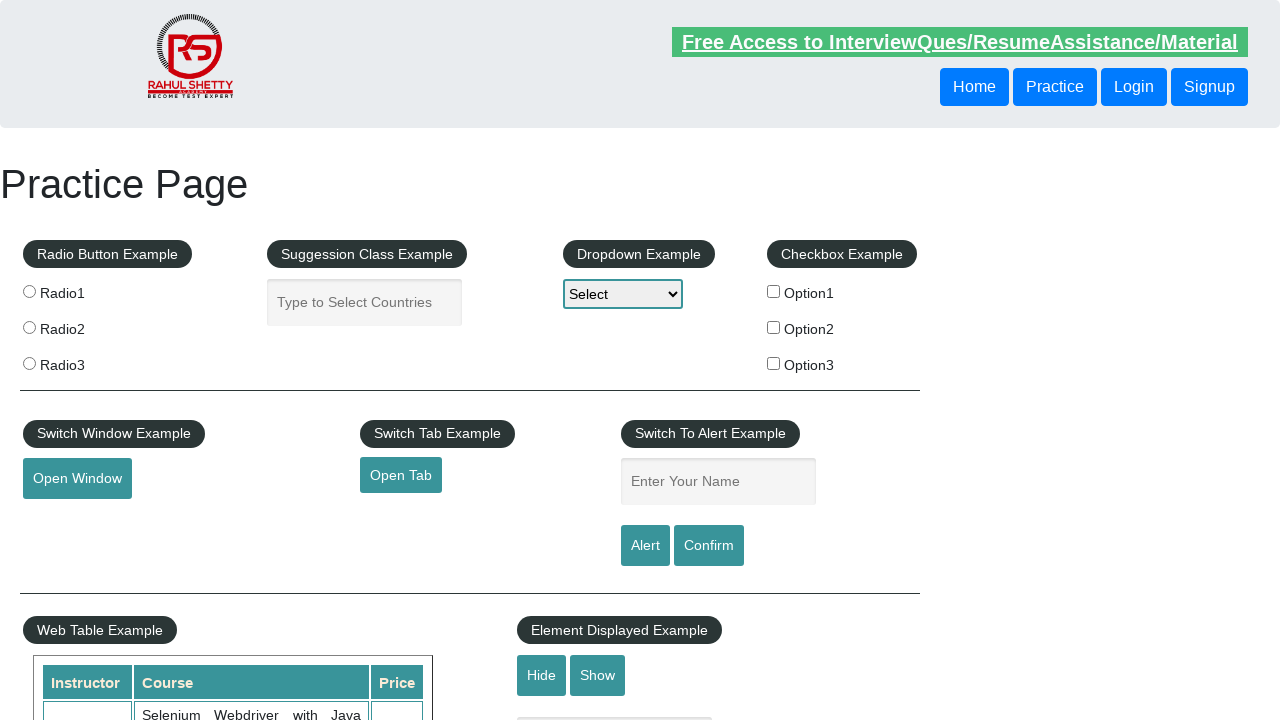

Counted footer section links: 20
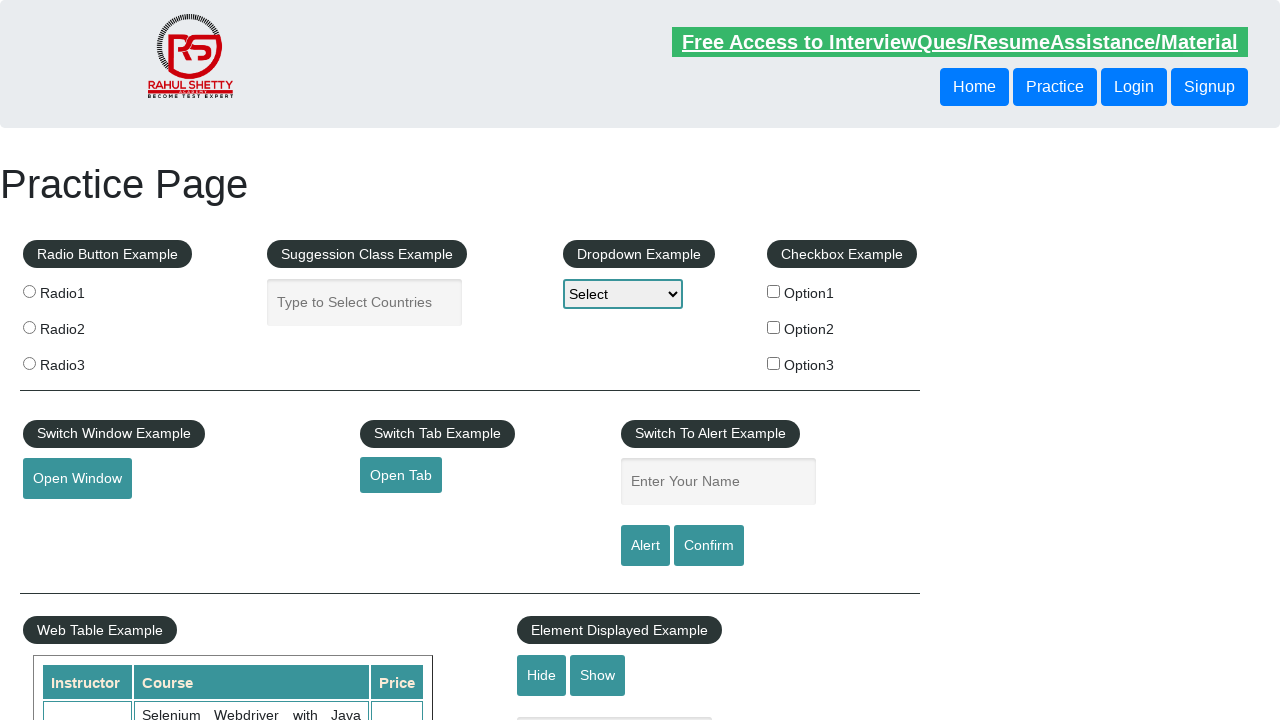

Located first column footer section
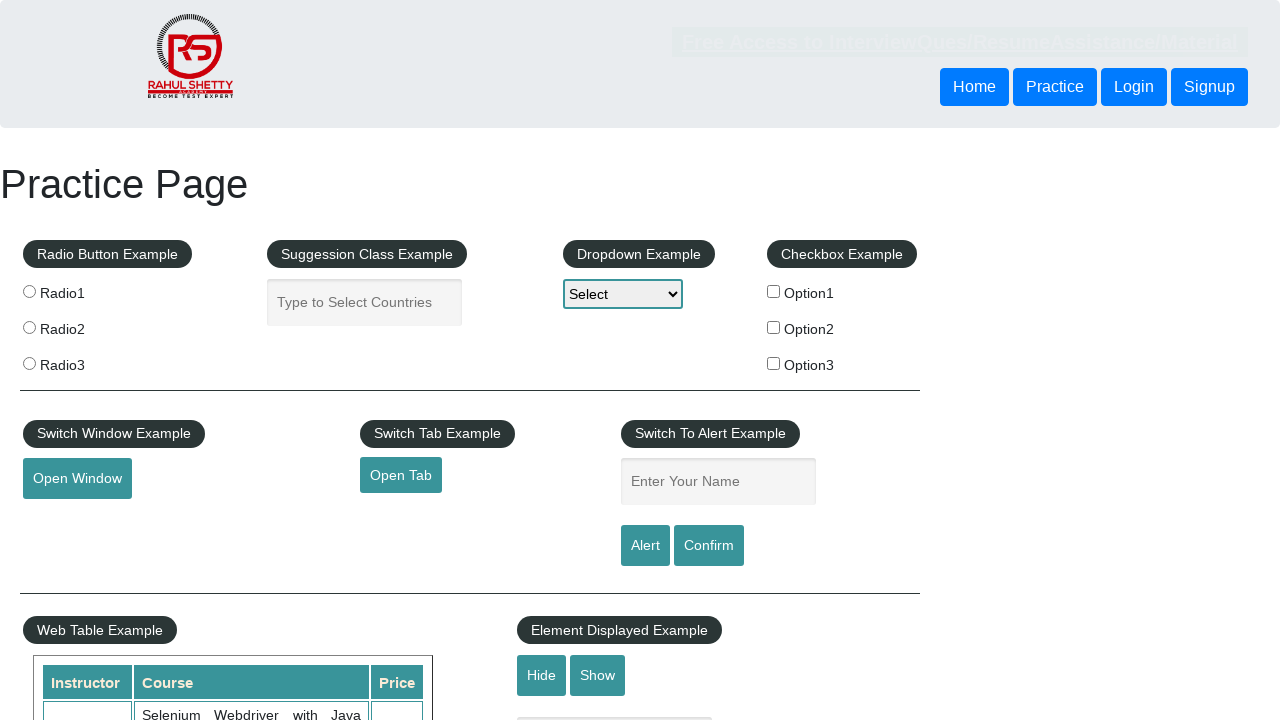

Counted first column footer links: 0
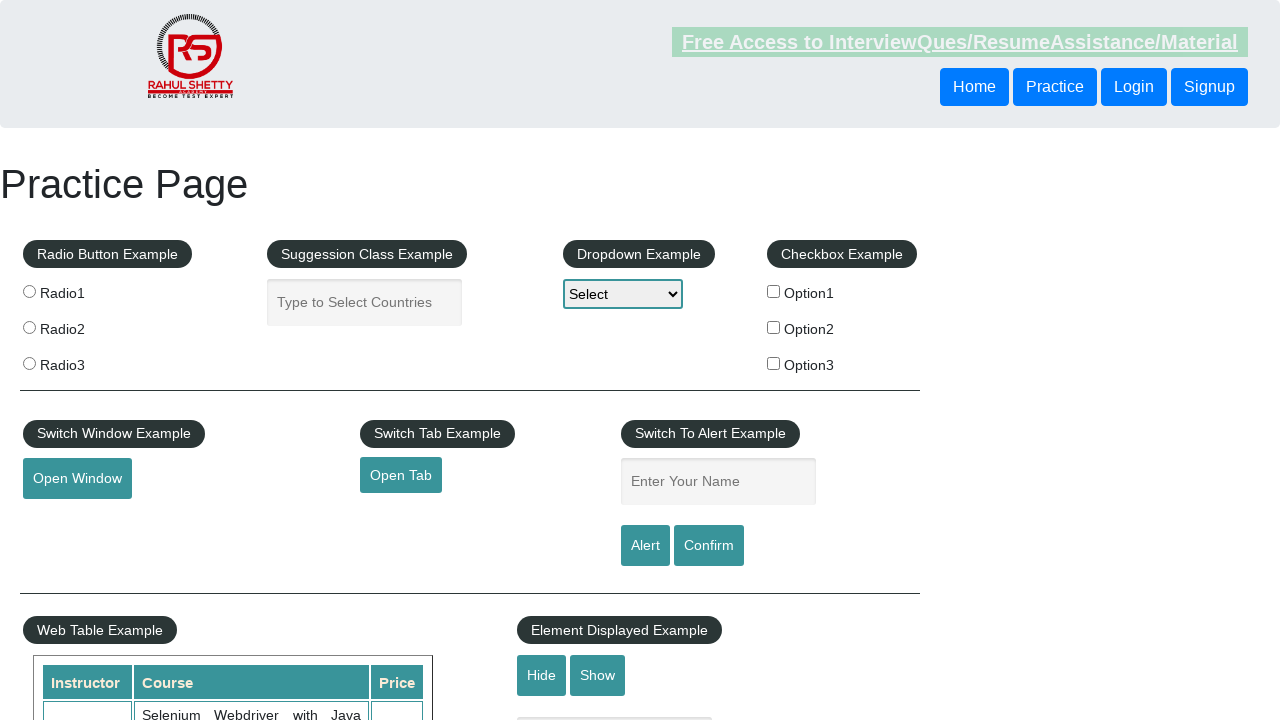

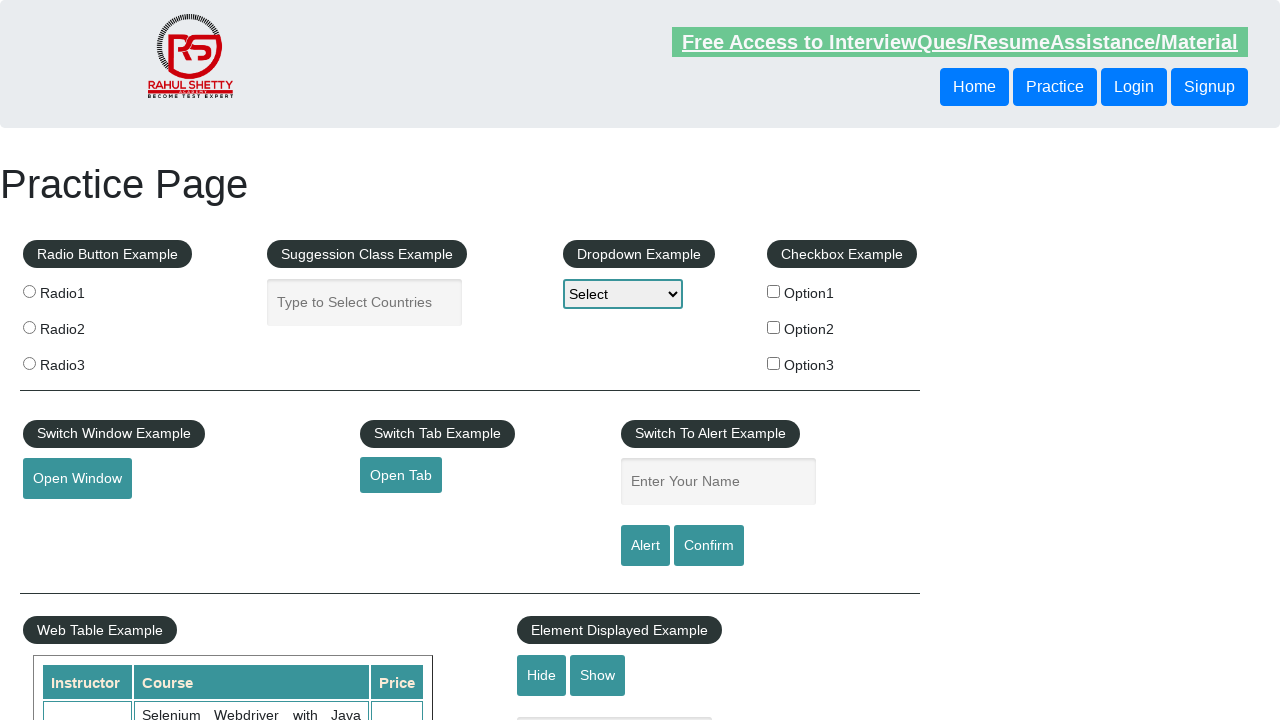